Tests a timed alert that appears after 5 seconds and accepts it

Starting URL: https://demoqa.com/alerts

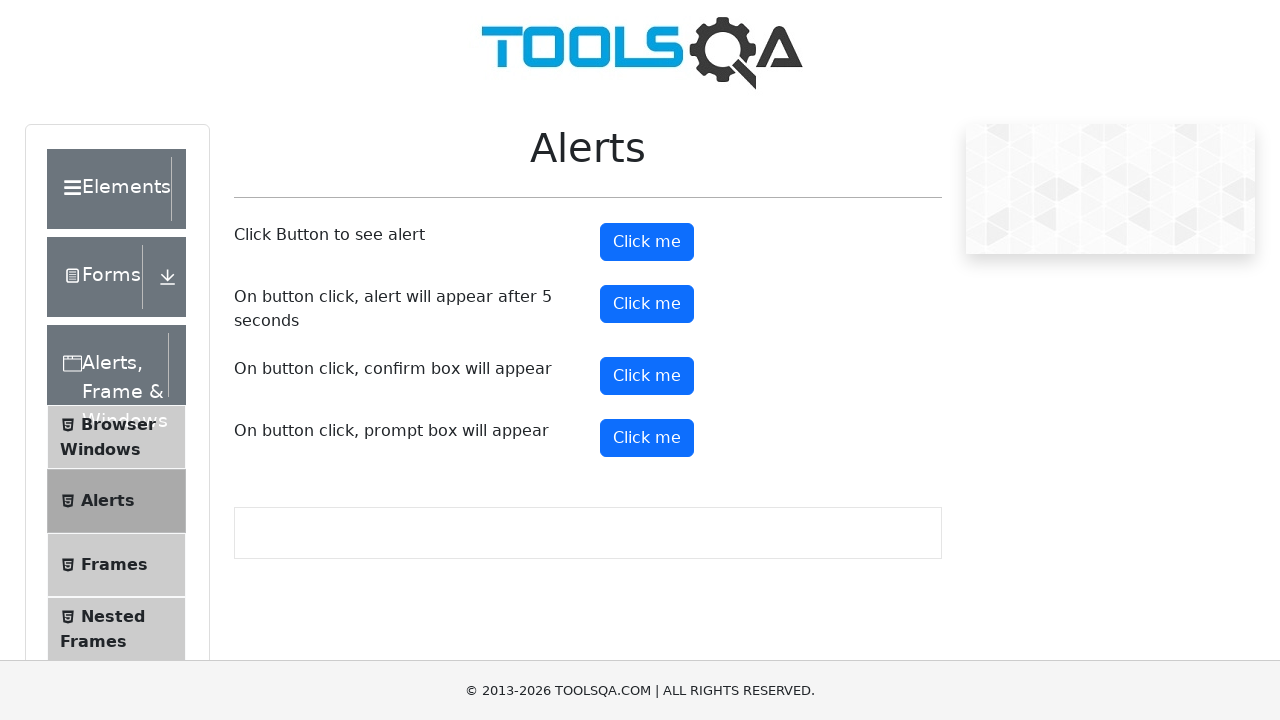

Set up dialog handler to accept alerts
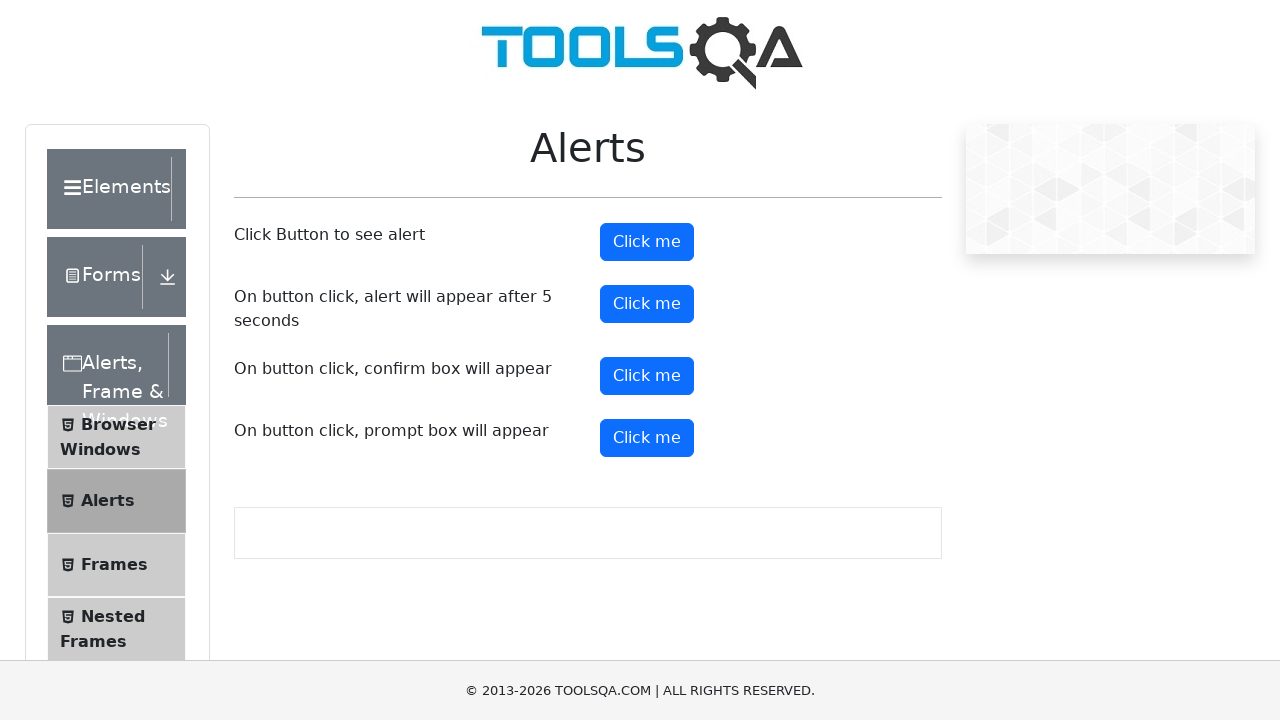

Clicked the timer alert button at (647, 304) on #timerAlertButton
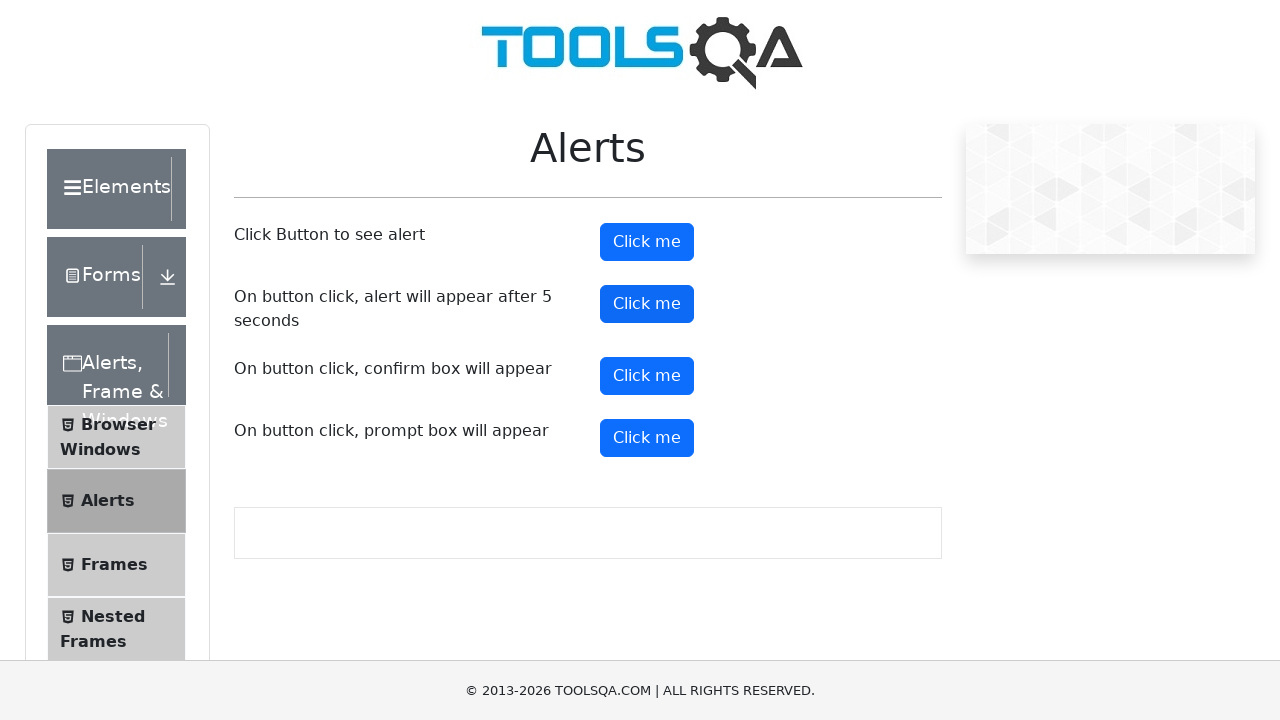

Waited 6 seconds for the timed alert to appear and be accepted
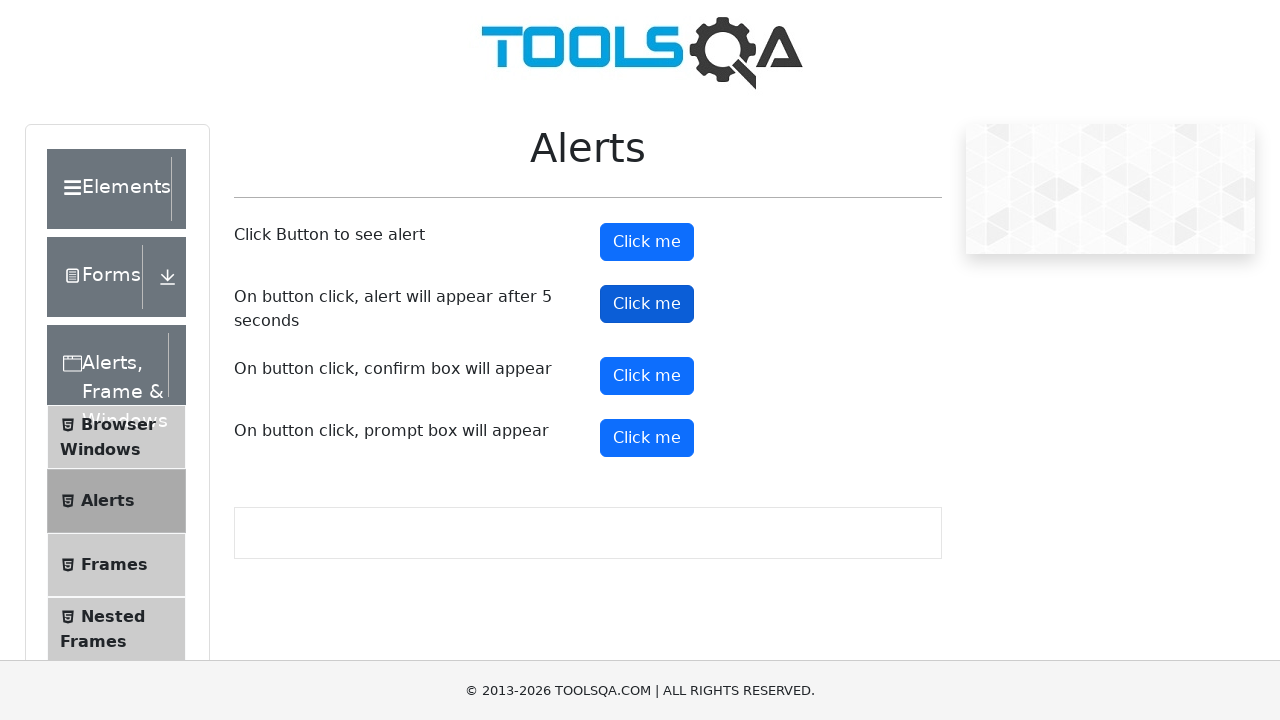

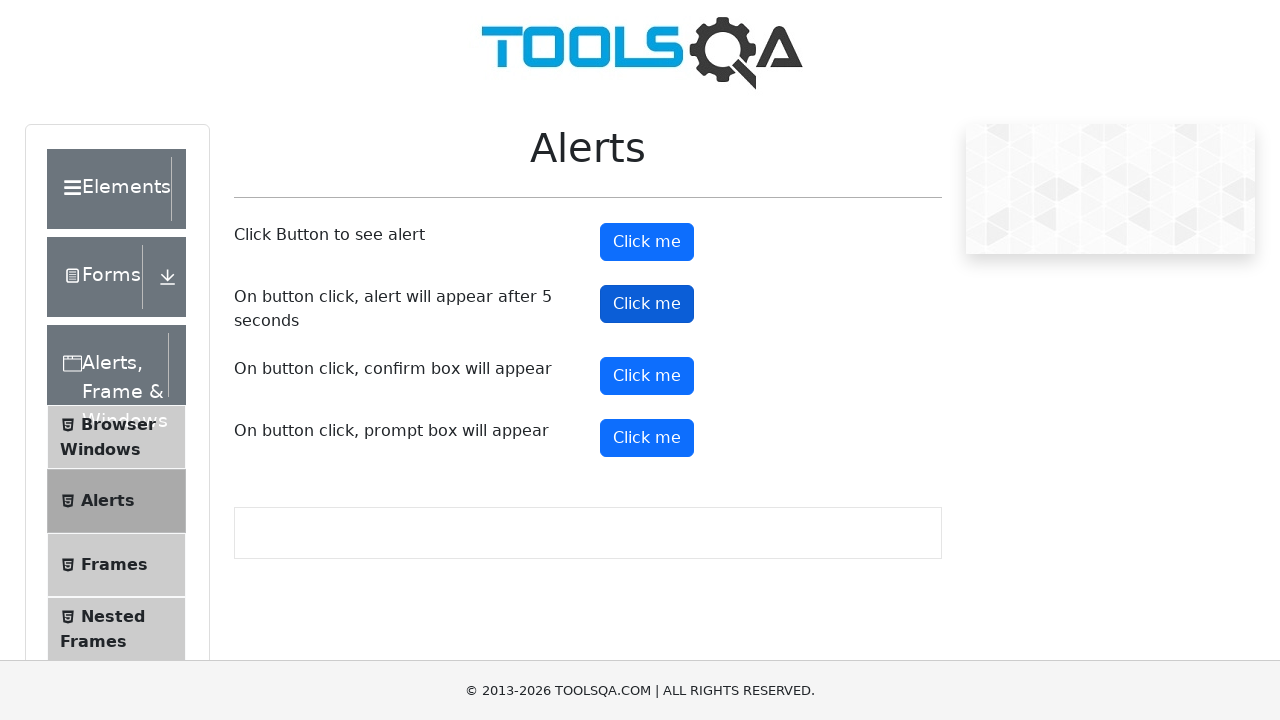